Tests dynamic content loading by clicking a button and waiting for hidden content to become visible

Starting URL: https://the-internet.herokuapp.com/dynamic_loading/1

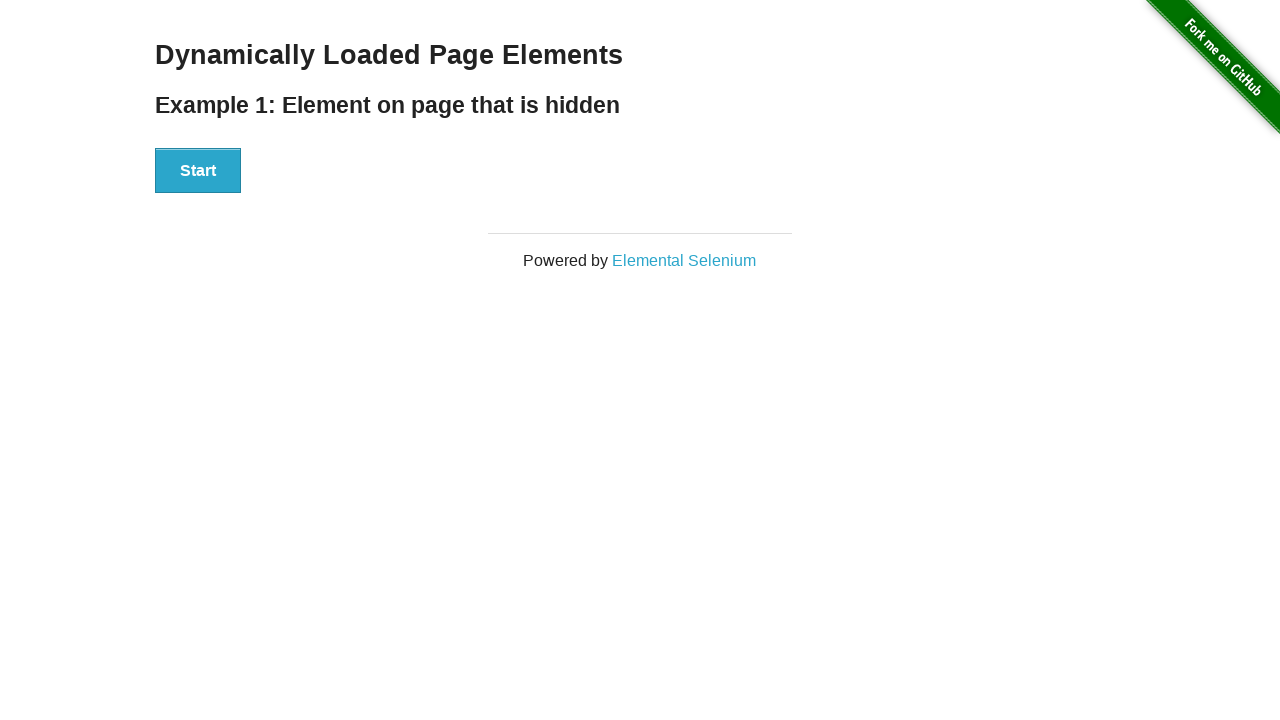

Clicked Start button to trigger dynamic content loading at (198, 171) on [id='start'] button
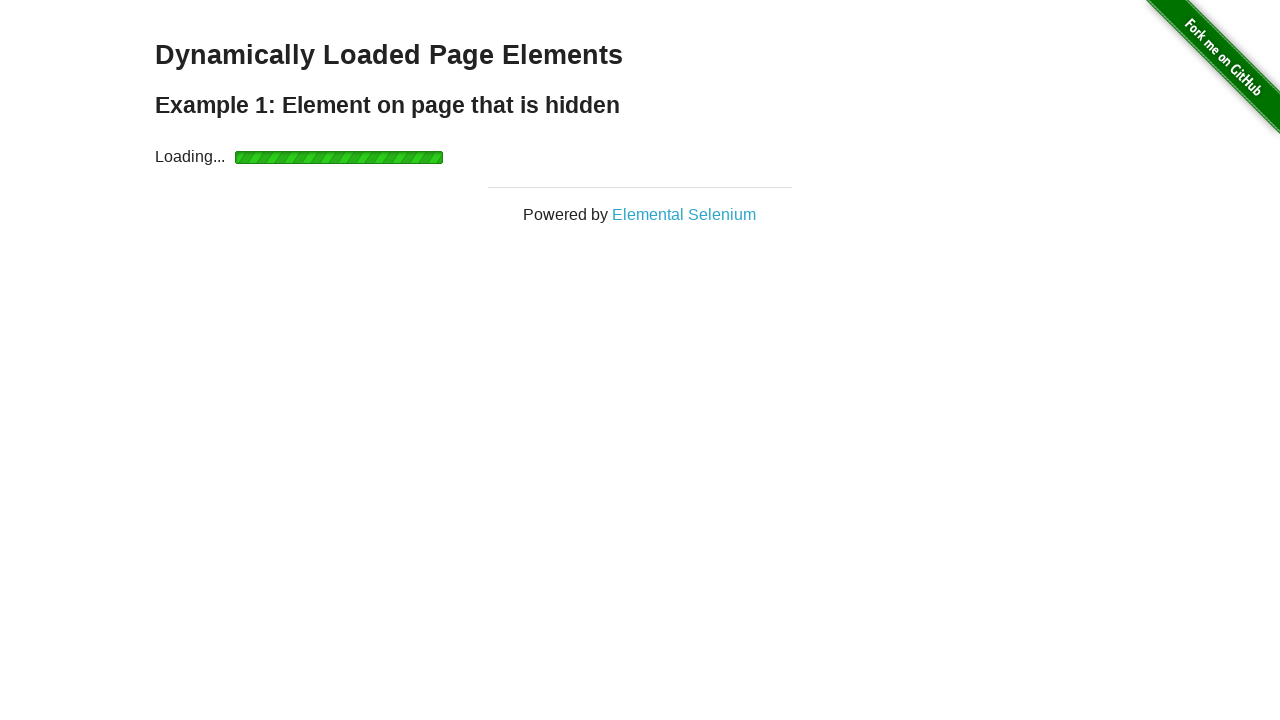

Waited for hidden content to become visible - dynamic loading complete
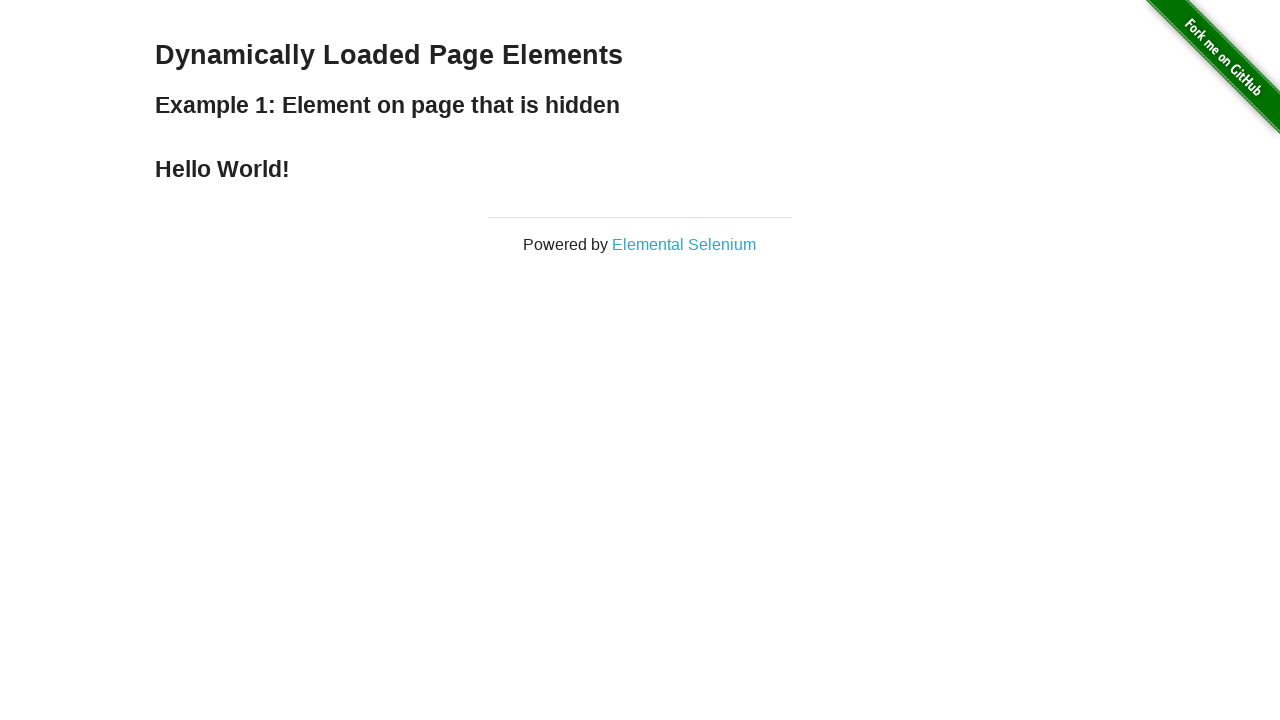

Retrieved loaded content text: Hello World!
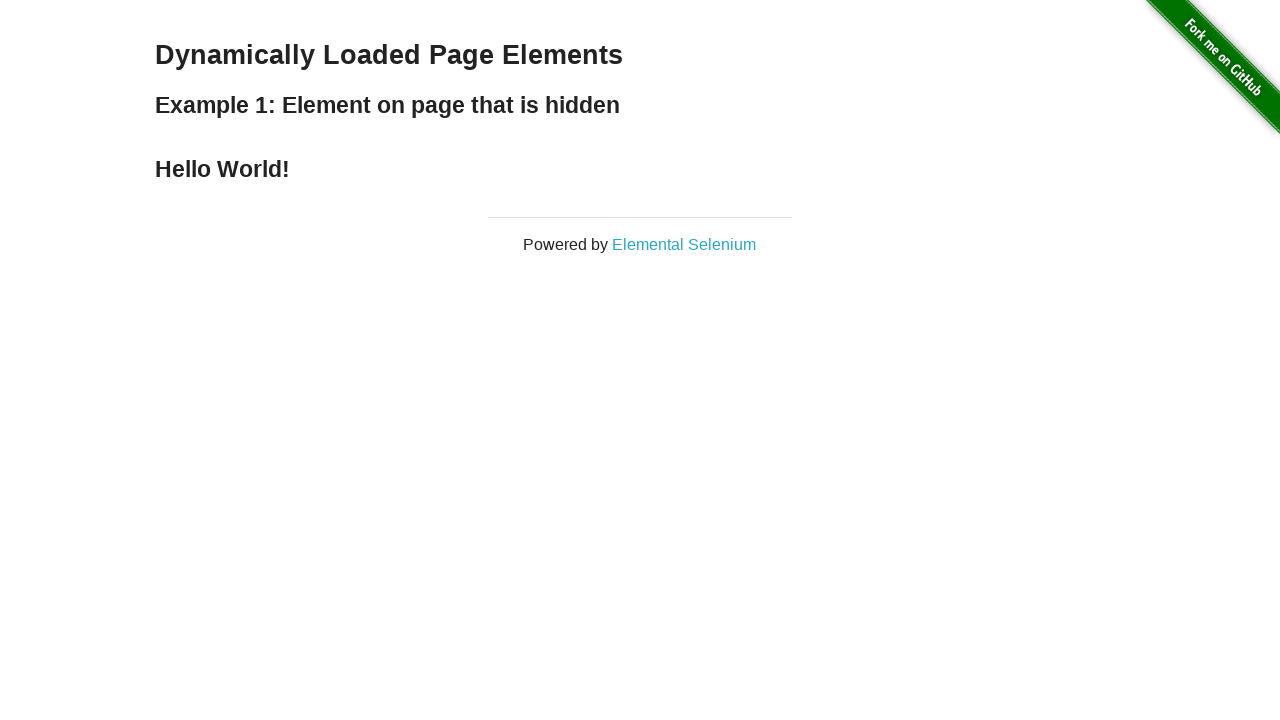

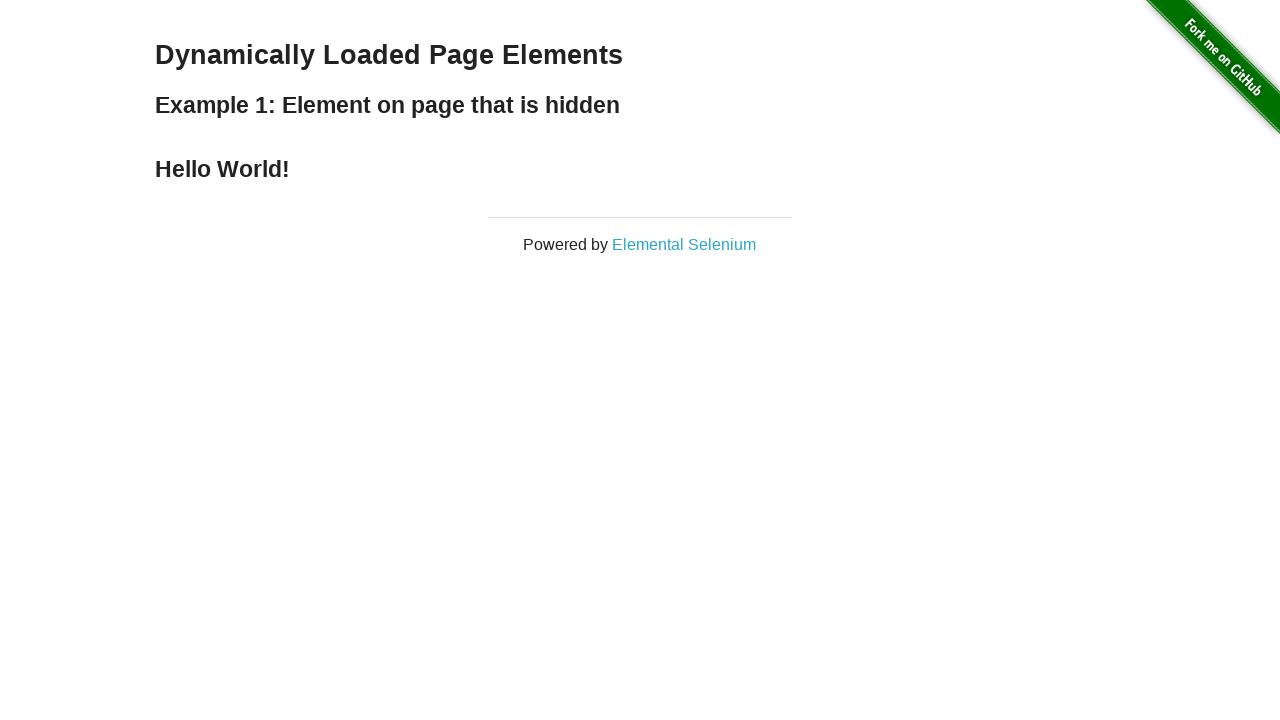